Tests editing a todo item by double-clicking, changing the text, and pressing Enter.

Starting URL: https://demo.playwright.dev/todomvc

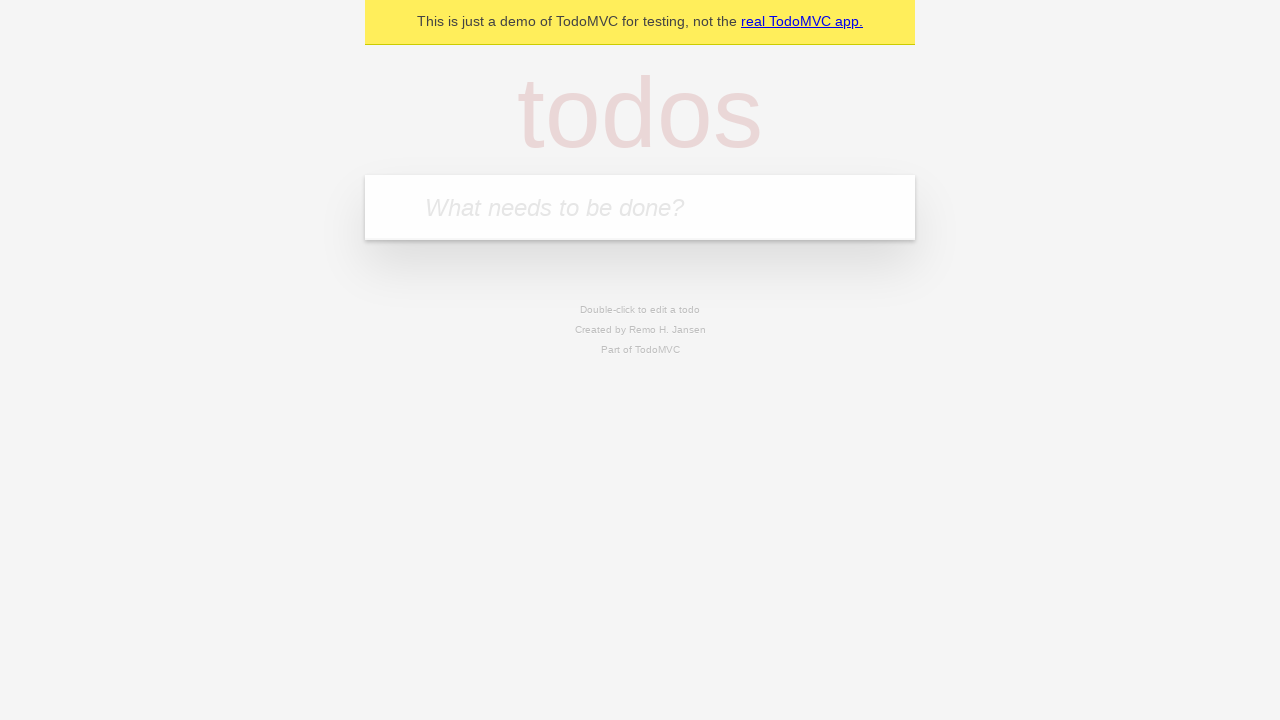

Filled new todo input with 'buy some cheese' on .new-todo
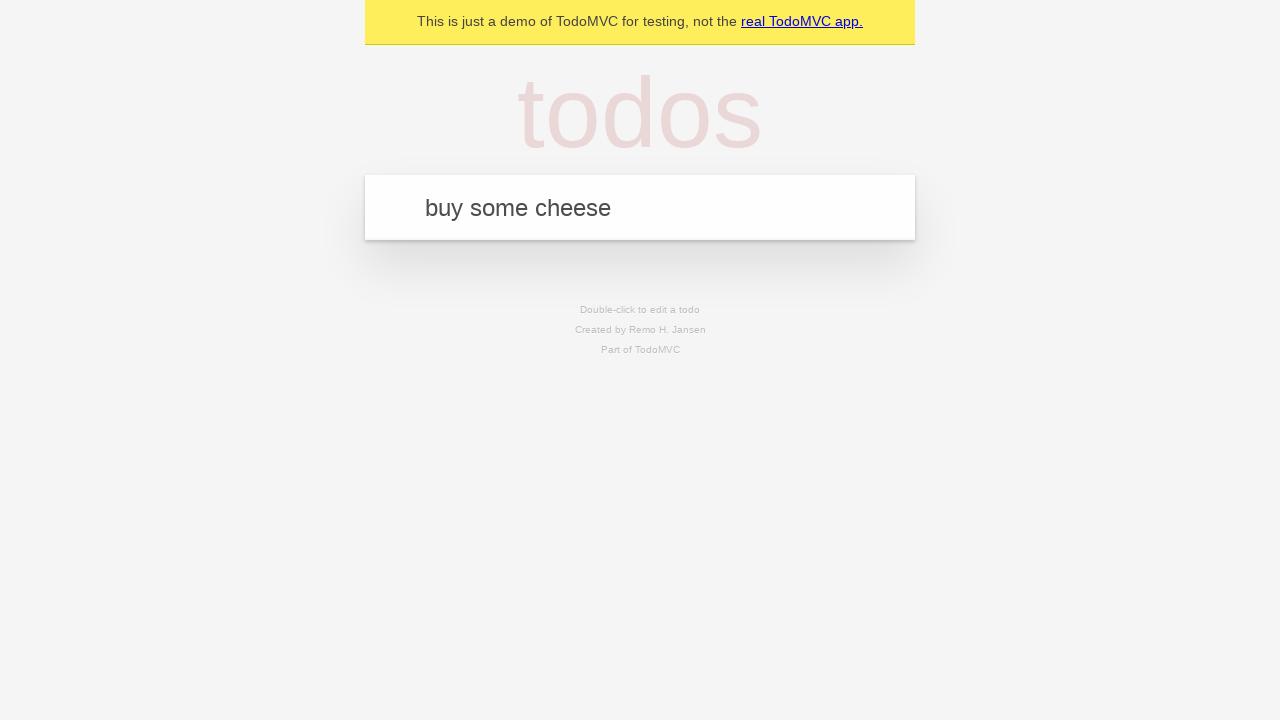

Pressed Enter to create first todo on .new-todo
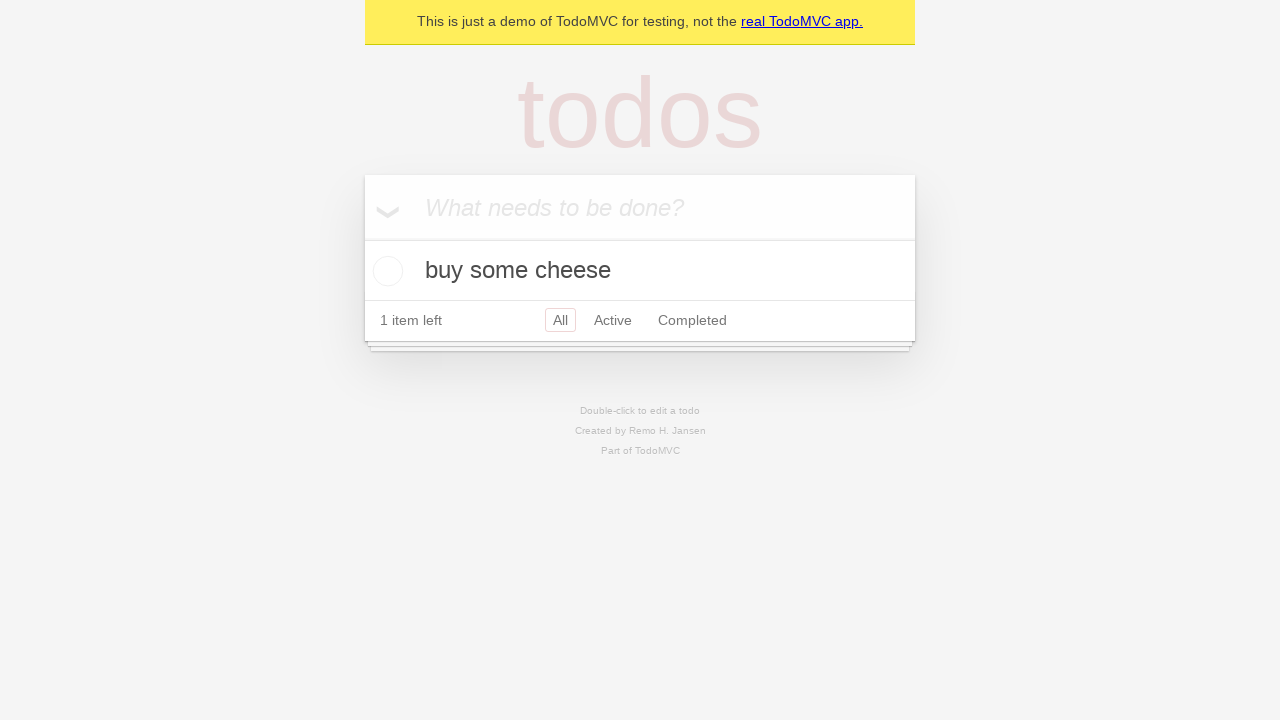

Filled new todo input with 'feed the cat' on .new-todo
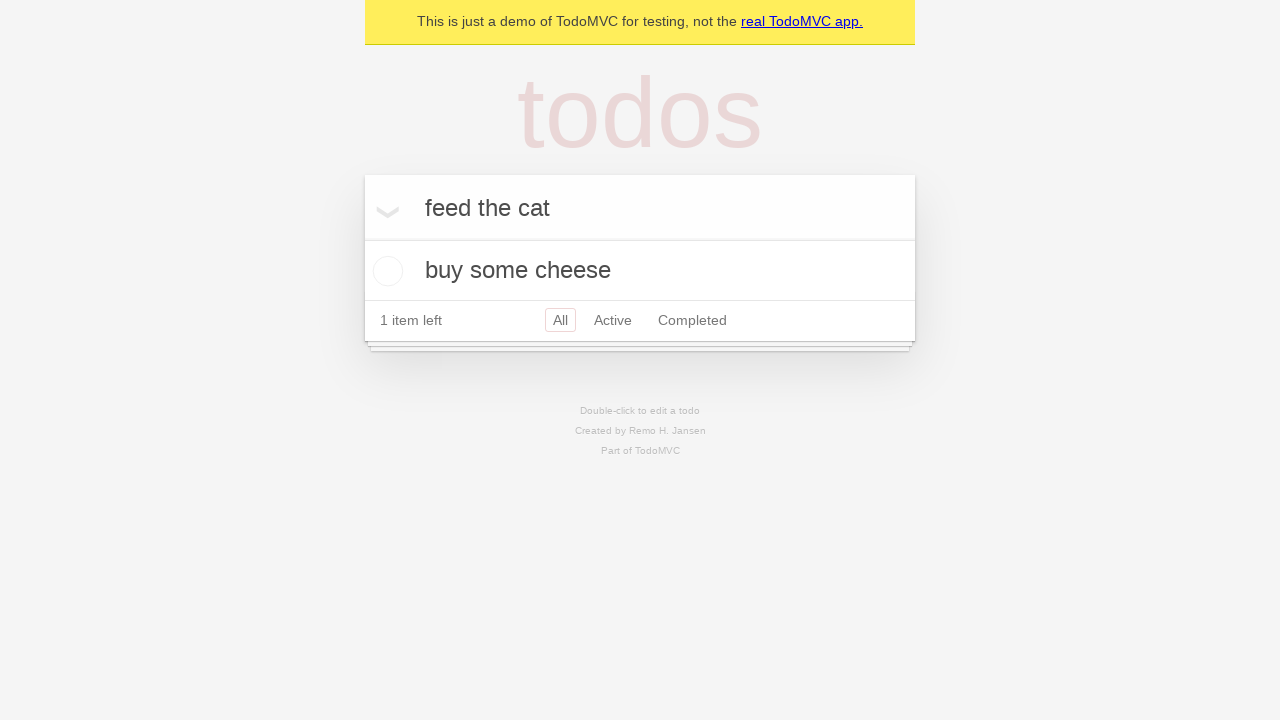

Pressed Enter to create second todo on .new-todo
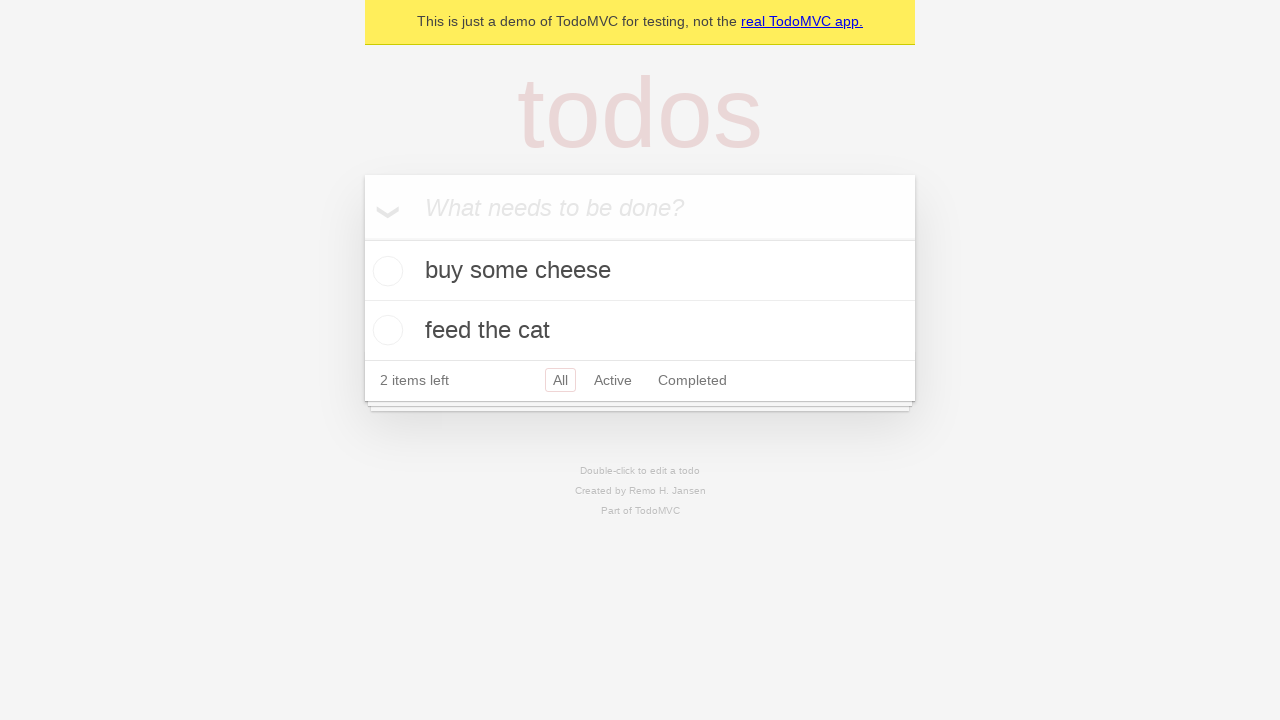

Filled new todo input with 'book a doctors appointment' on .new-todo
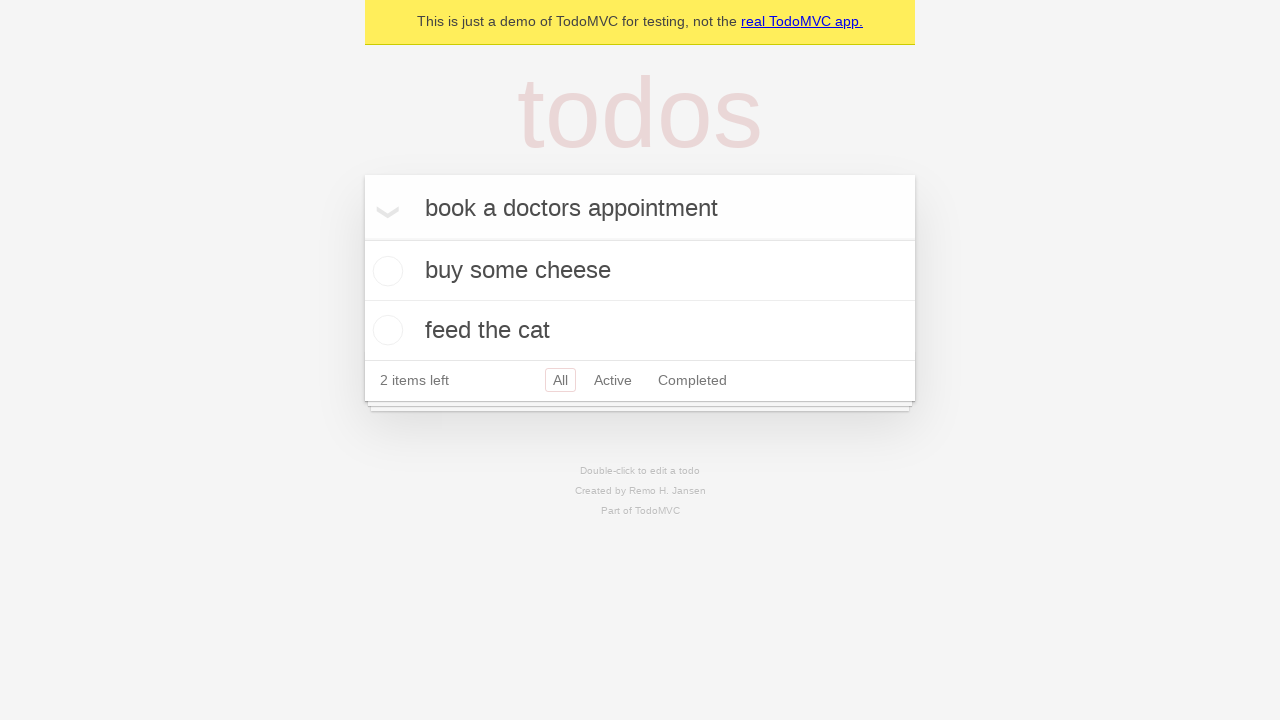

Pressed Enter to create third todo on .new-todo
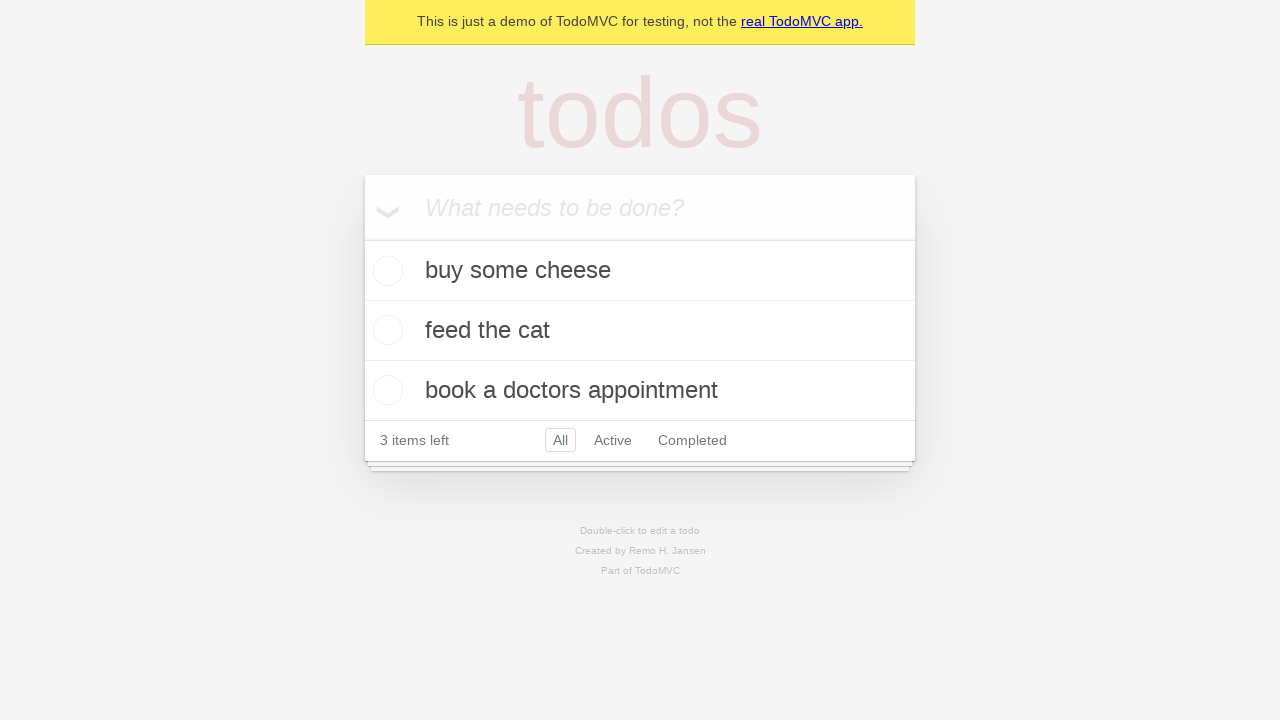

Double-clicked second todo item to enter edit mode at (640, 331) on .todo-list li >> nth=1
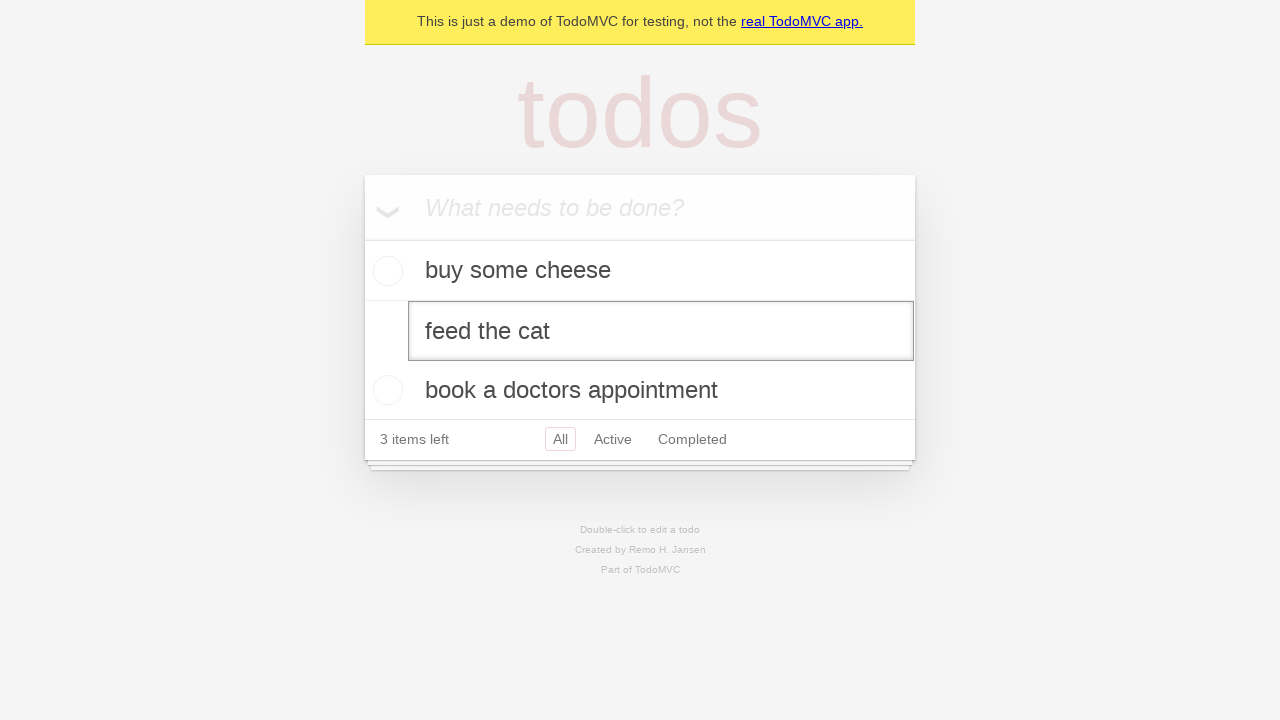

Filled edit field with 'buy some sausages' on .todo-list li >> nth=1 >> .edit
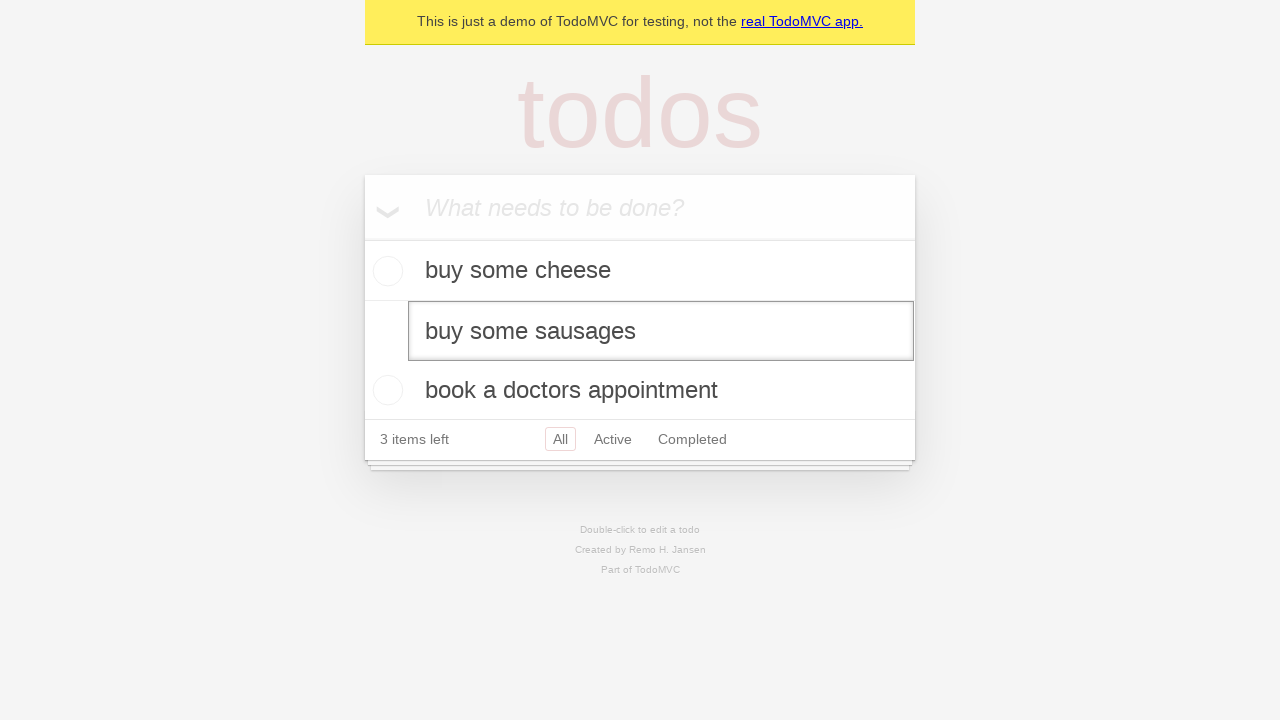

Pressed Enter to save edited todo item on .todo-list li >> nth=1 >> .edit
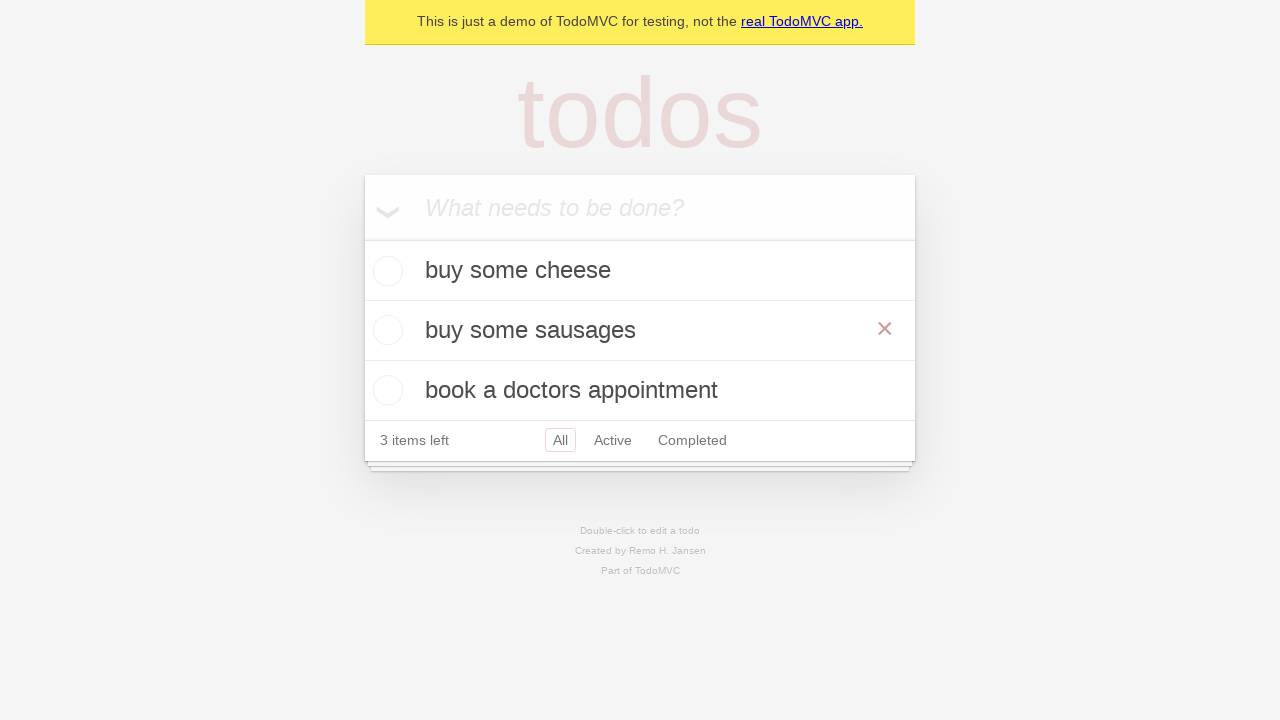

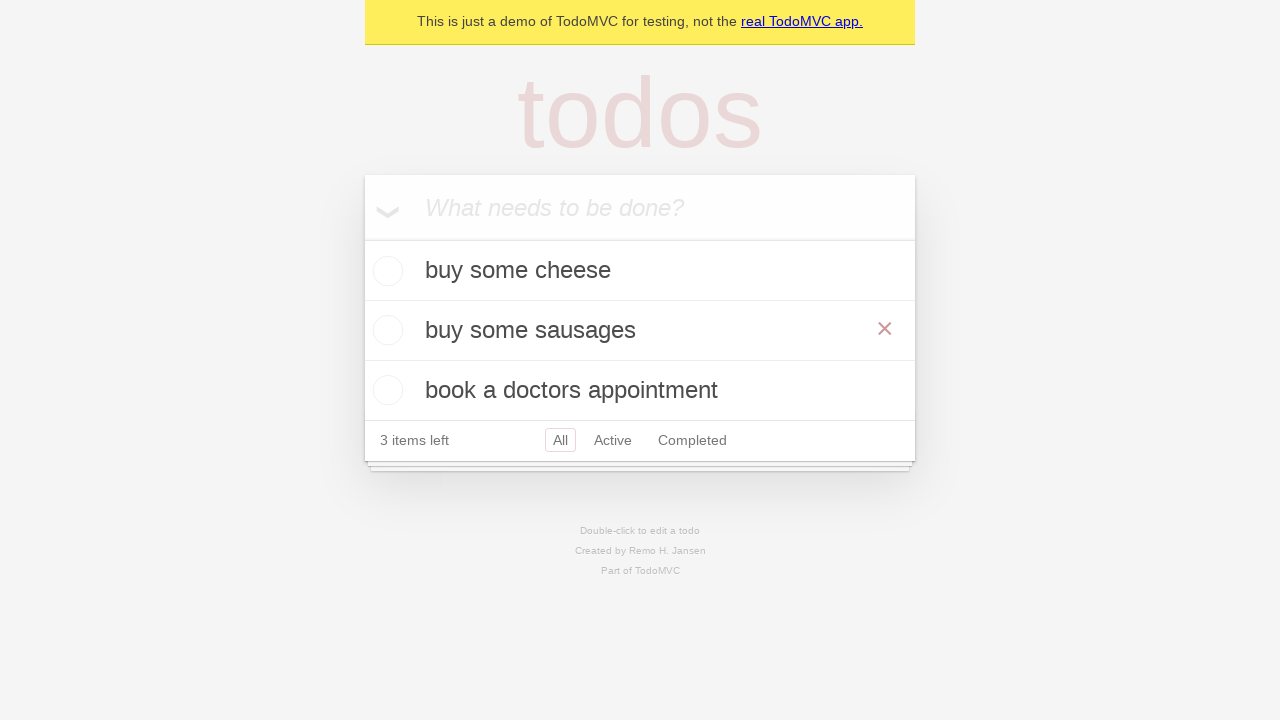